Navigates to the demo homepage and clicks on the first recipe card button to change the page state

Starting URL: https://broken-workshop.dequelabs.com/

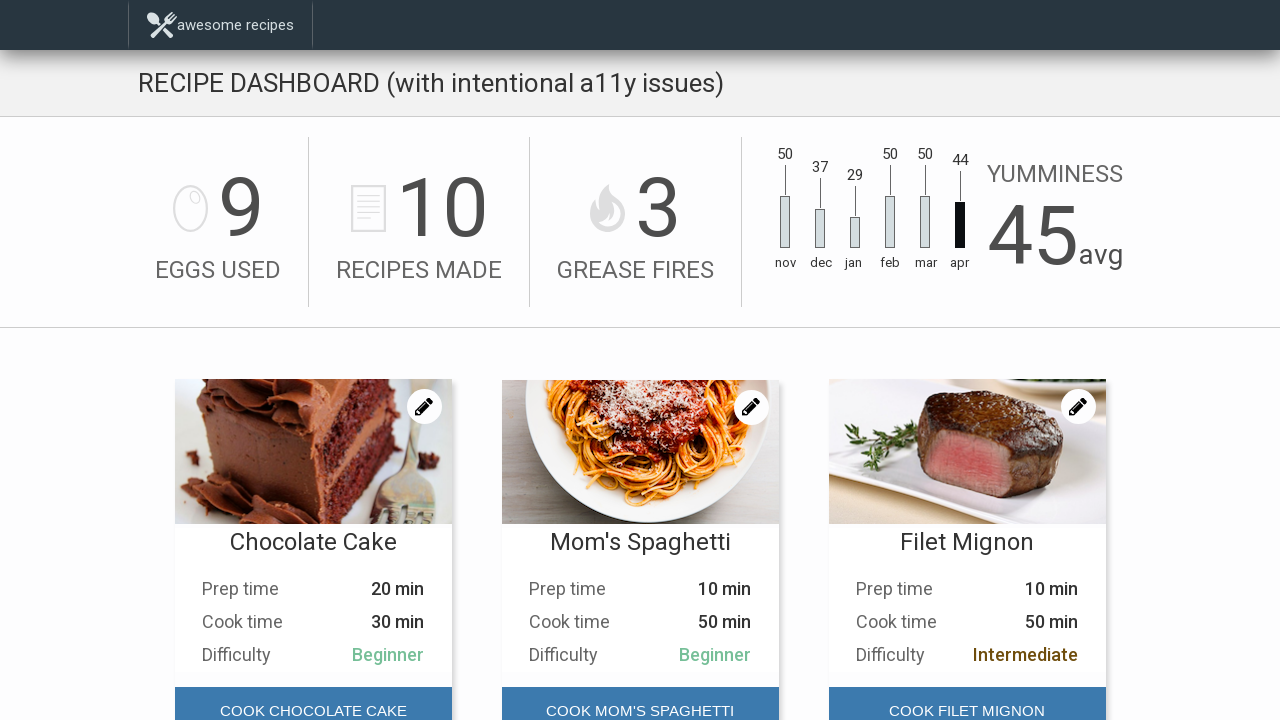

Navigated to demo homepage
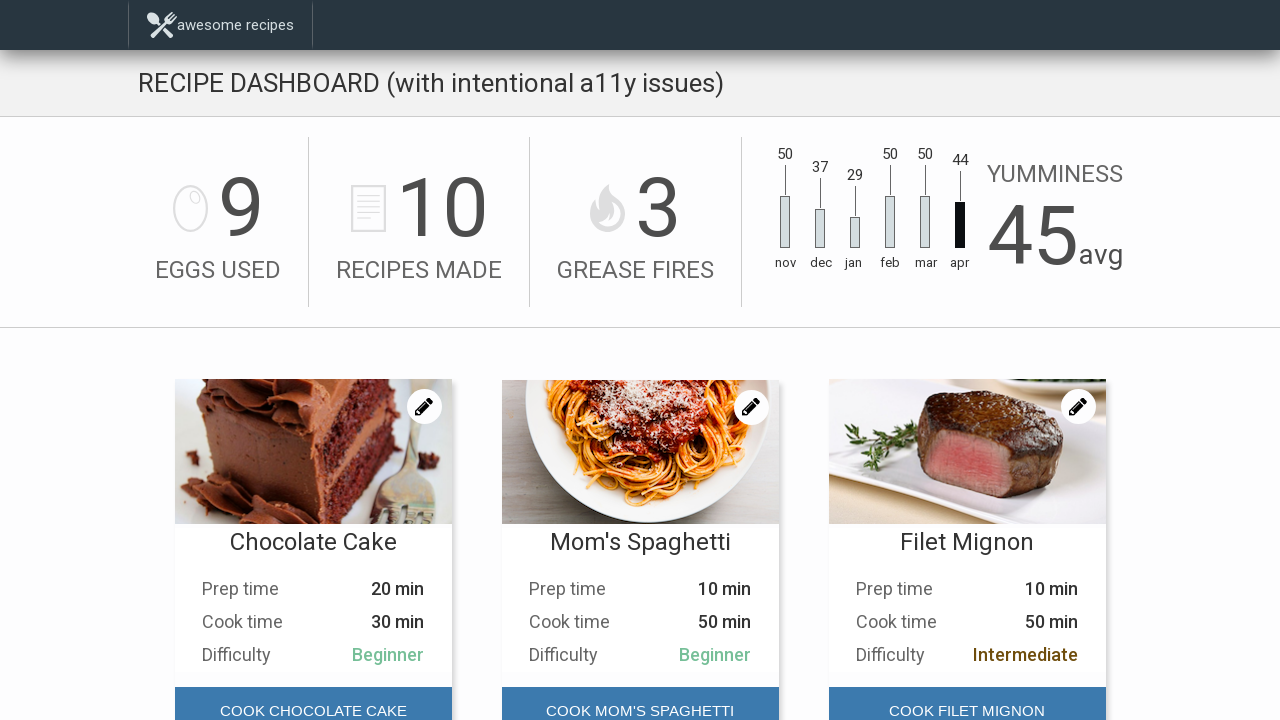

Clicked the first recipe card button at (313, 696) on #main-content > div.Recipes > div:nth-child(1) > div.Recipes__card-foot > button
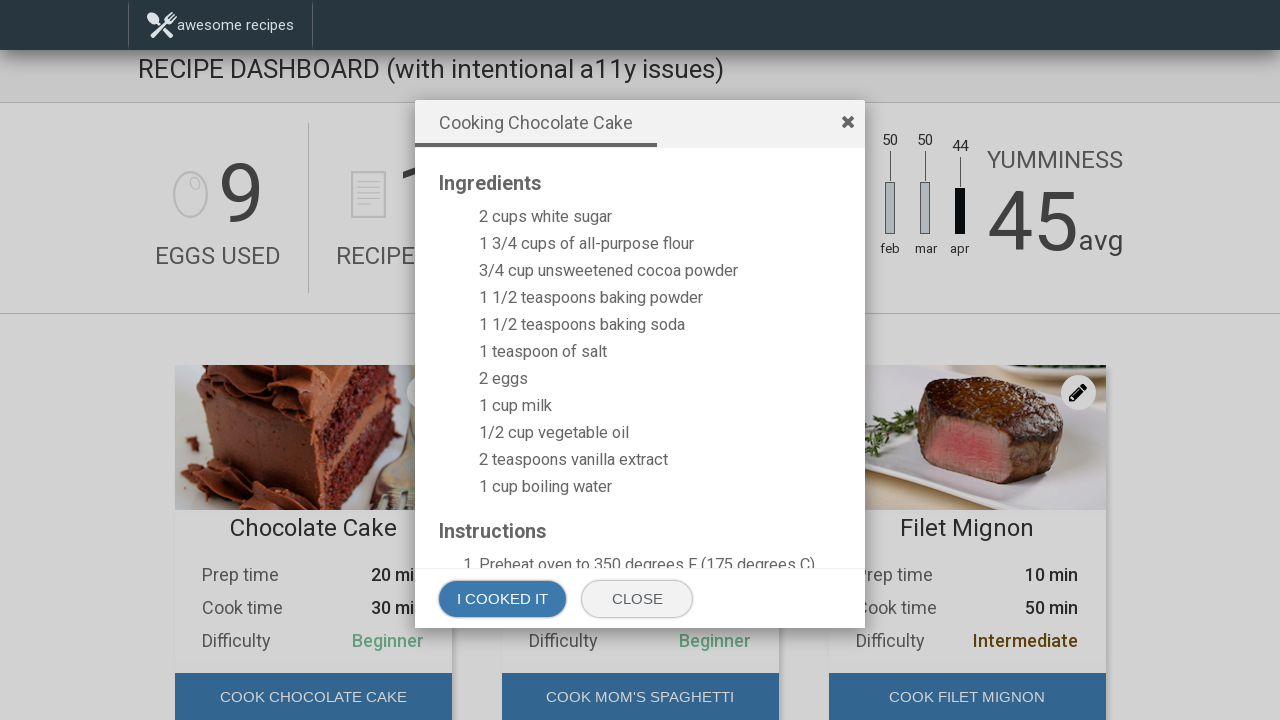

Waited for page state change to complete
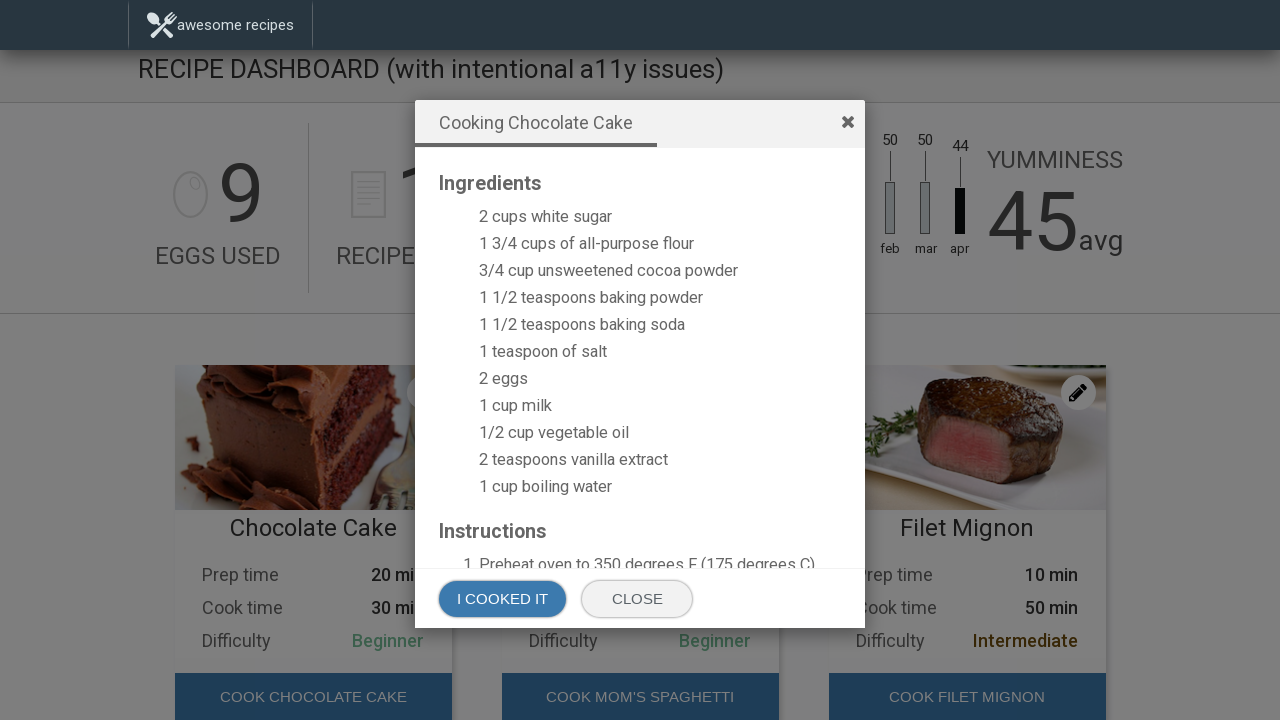

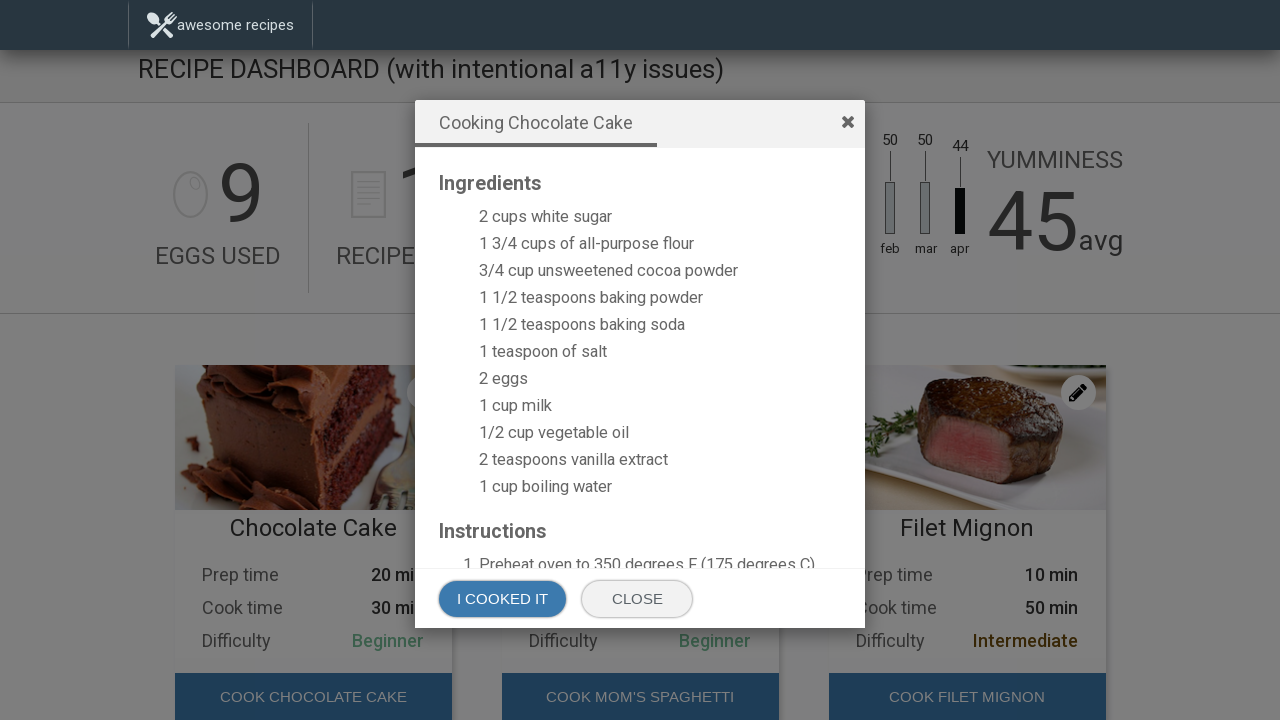